Tests navigation to the My Account page by clicking the menu link and verifying the Login heading is displayed

Starting URL: https://practice.automationtesting.in/

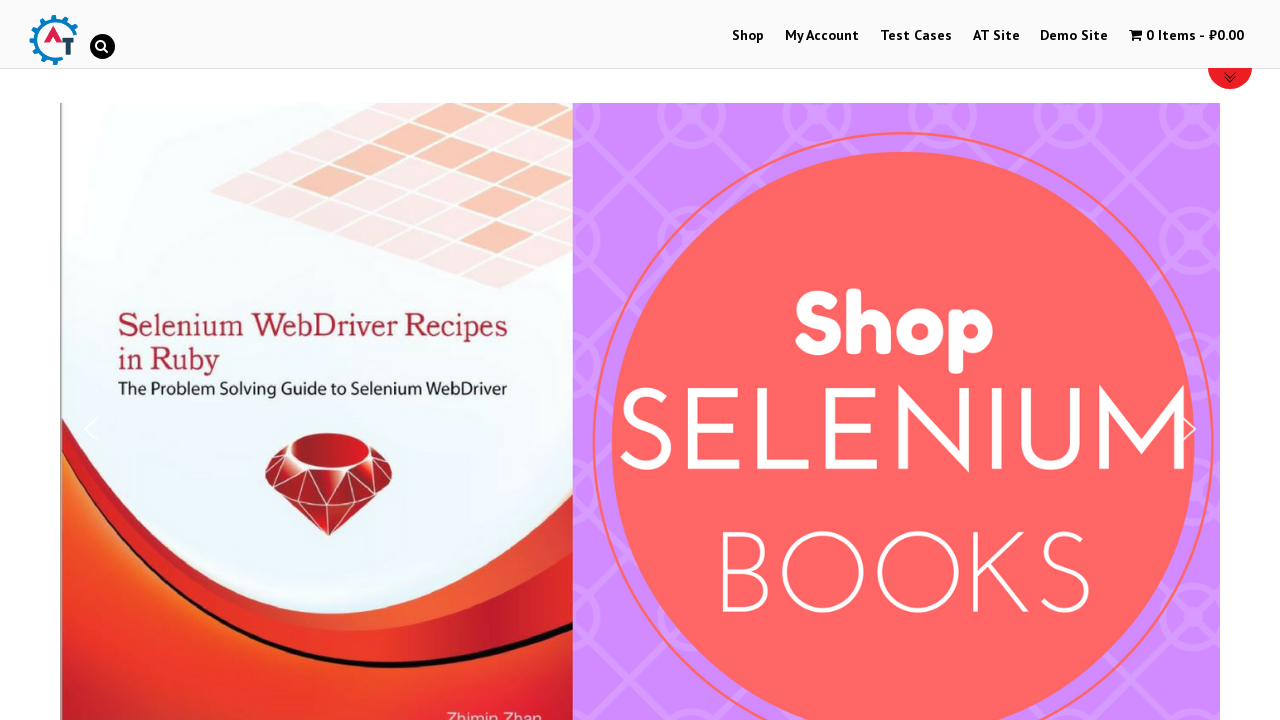

Clicked on My Account menu link at (822, 36) on #menu-item-50 > a
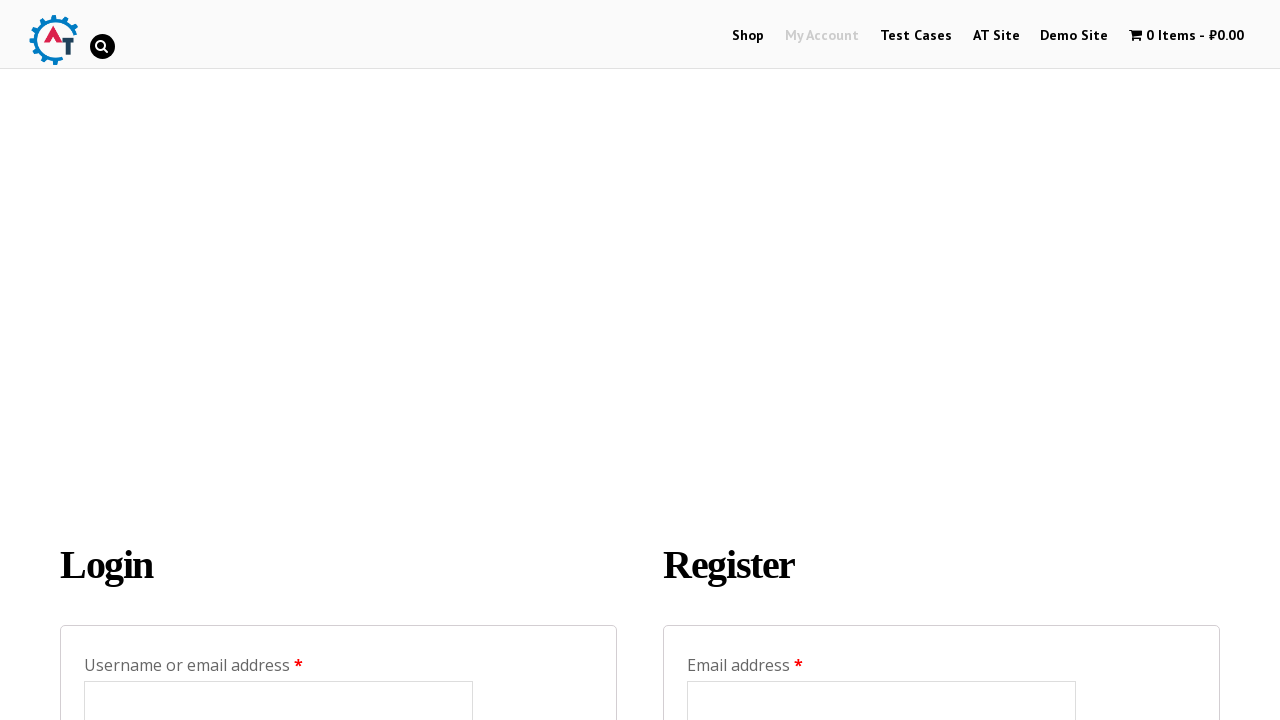

Login heading selector became visible
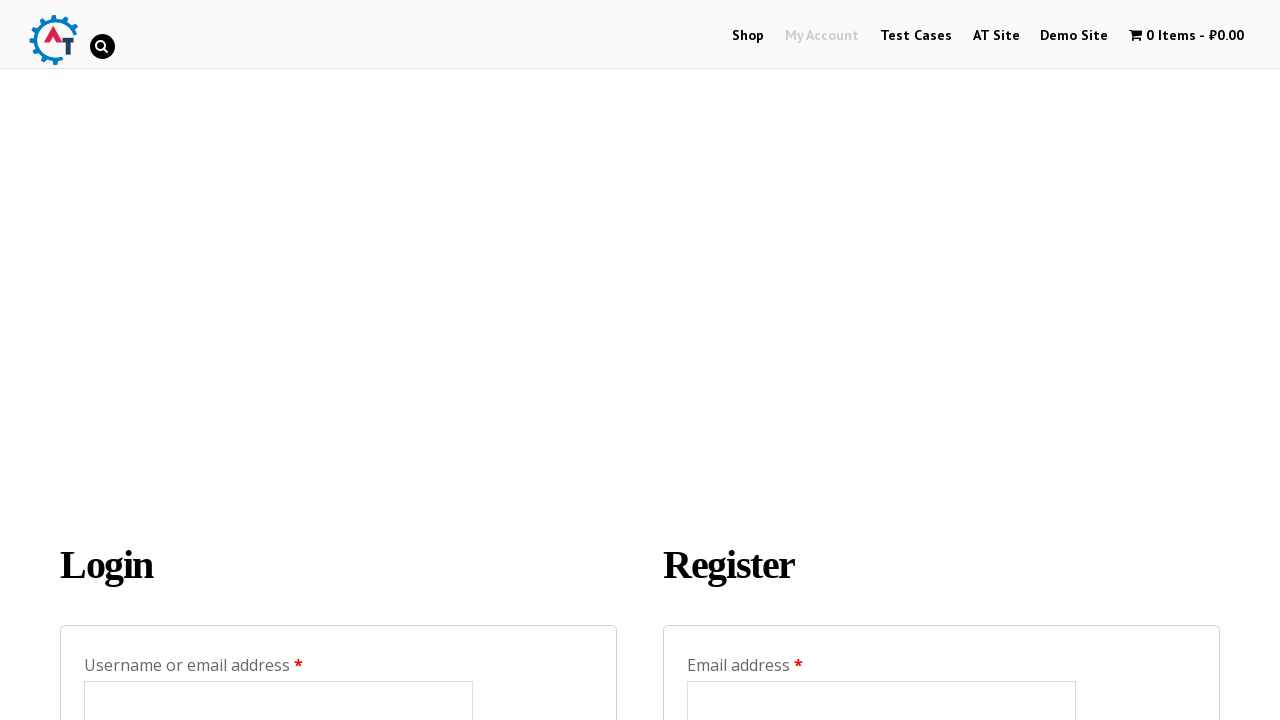

Retrieved Login heading text content
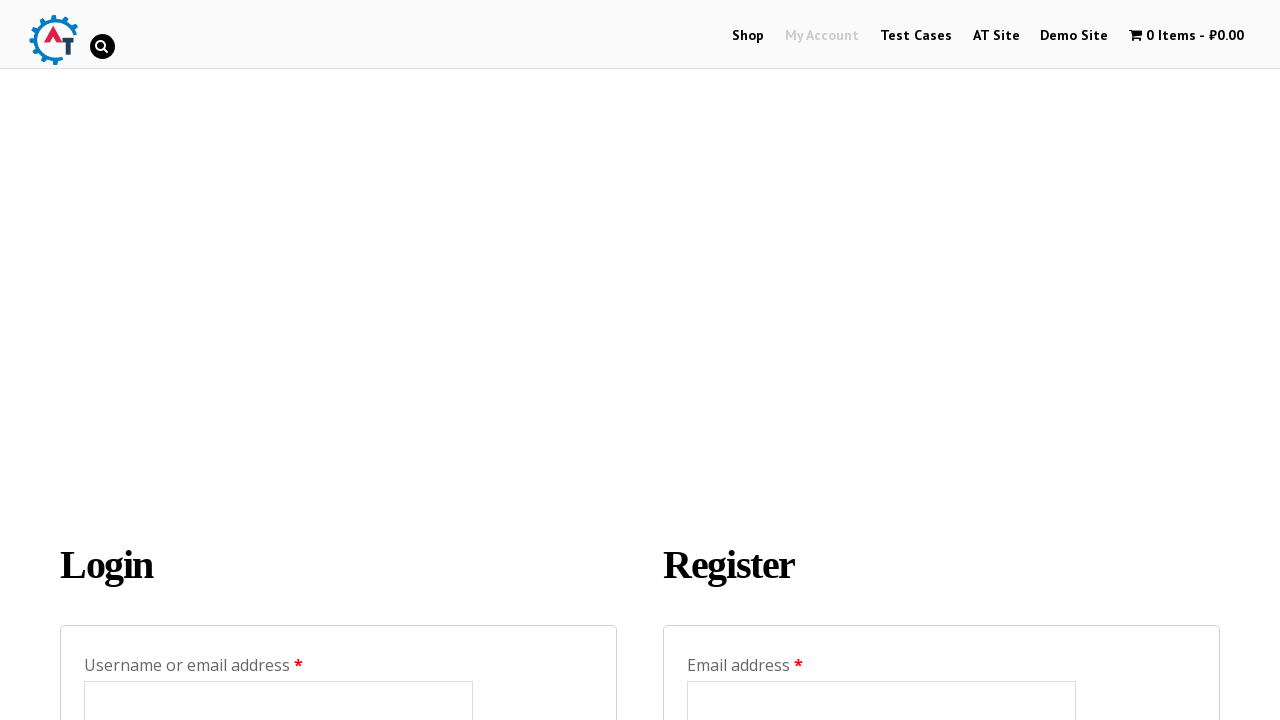

Verified Login heading text equals 'Login'
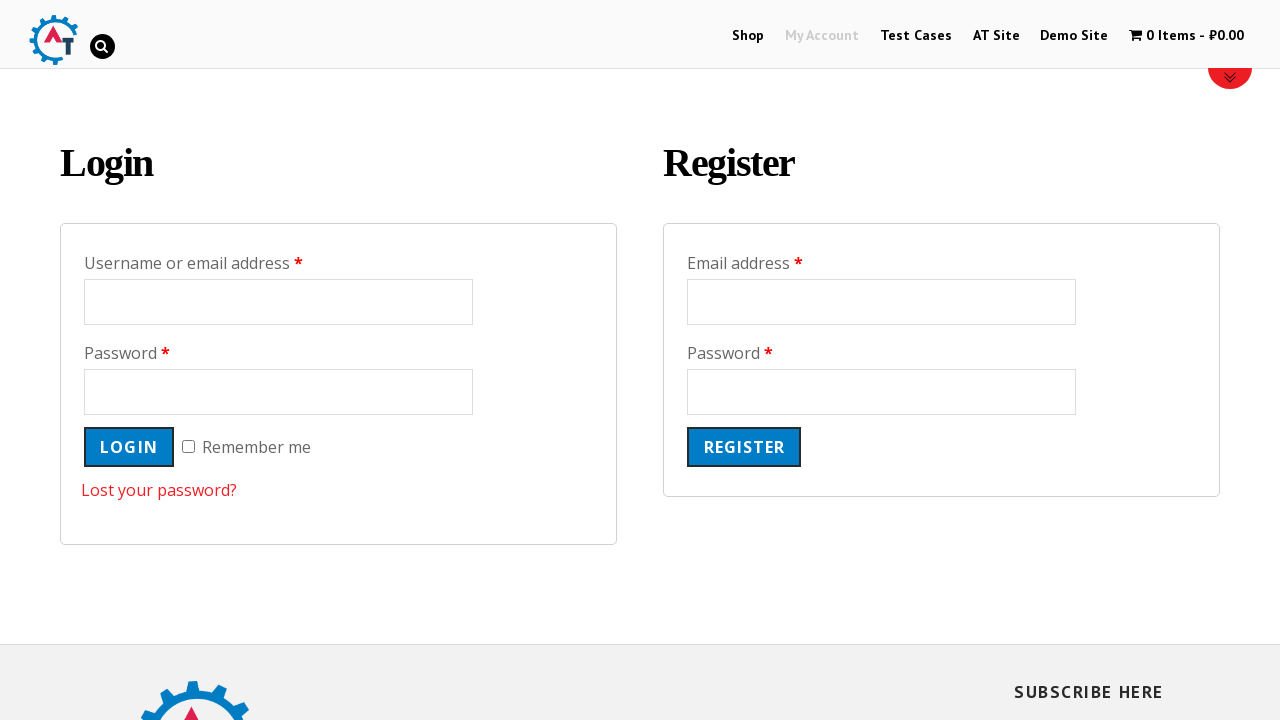

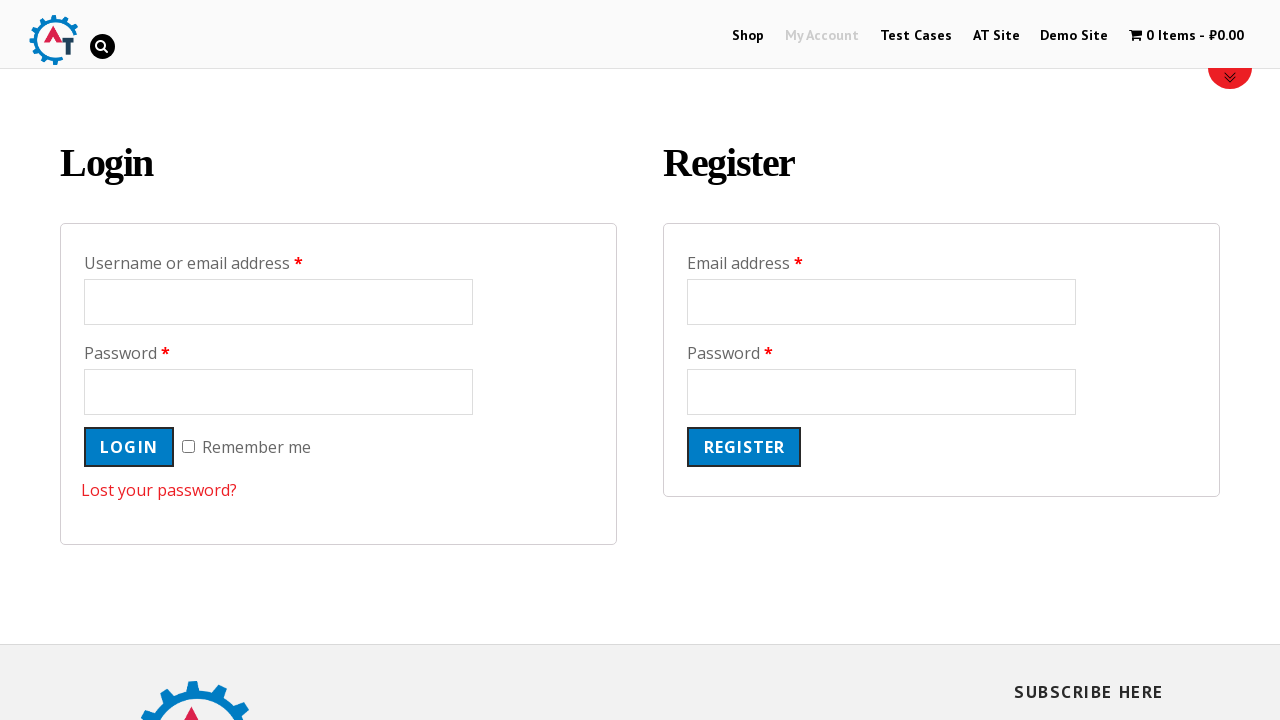